Tests window switching functionality by opening a new window, switching to it, and then switching back to the original window

Starting URL: https://the-internet.herokuapp.com/windows

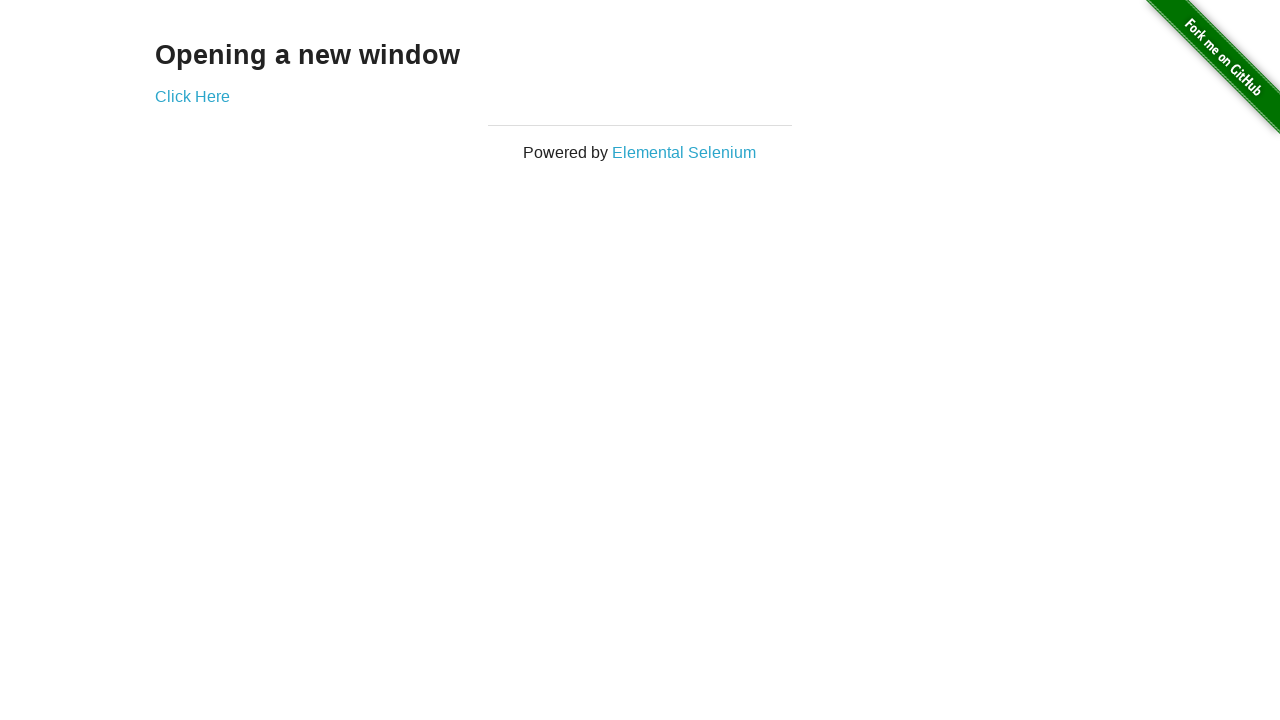

Stored reference to original window
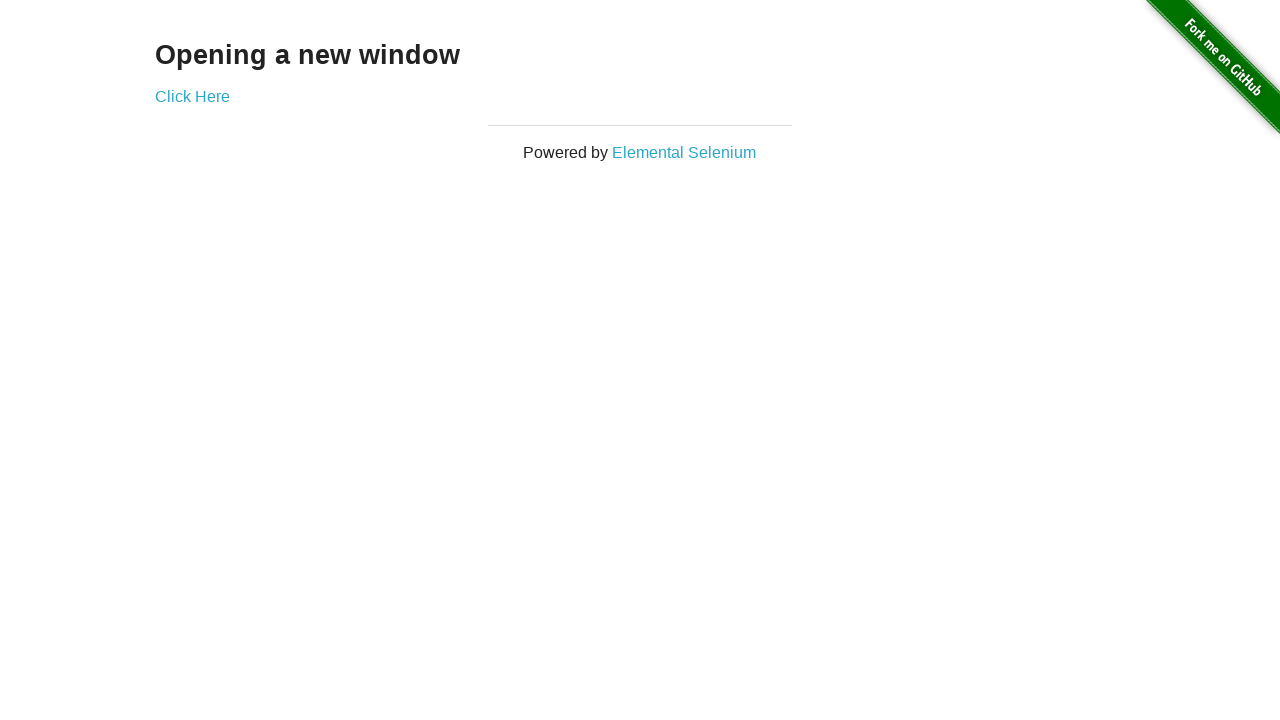

Clicked 'Click Here' link to open new window at (192, 96) on text=Click Here
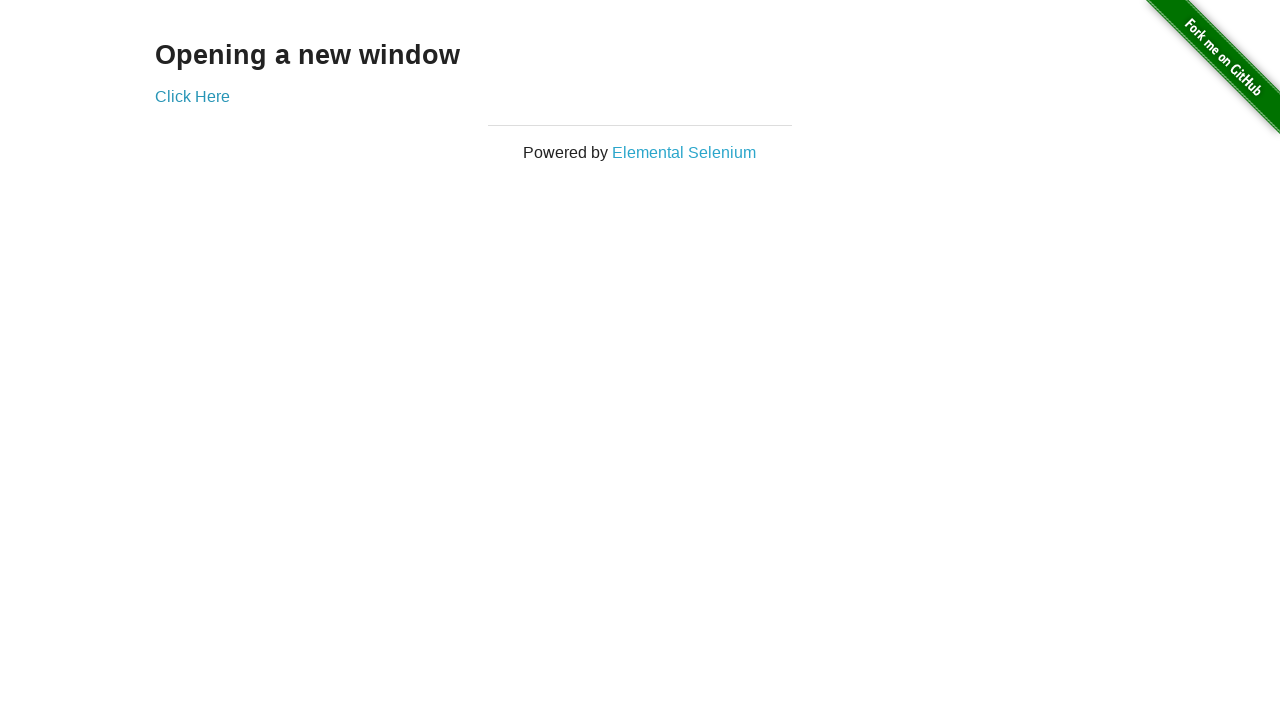

New window popup captured
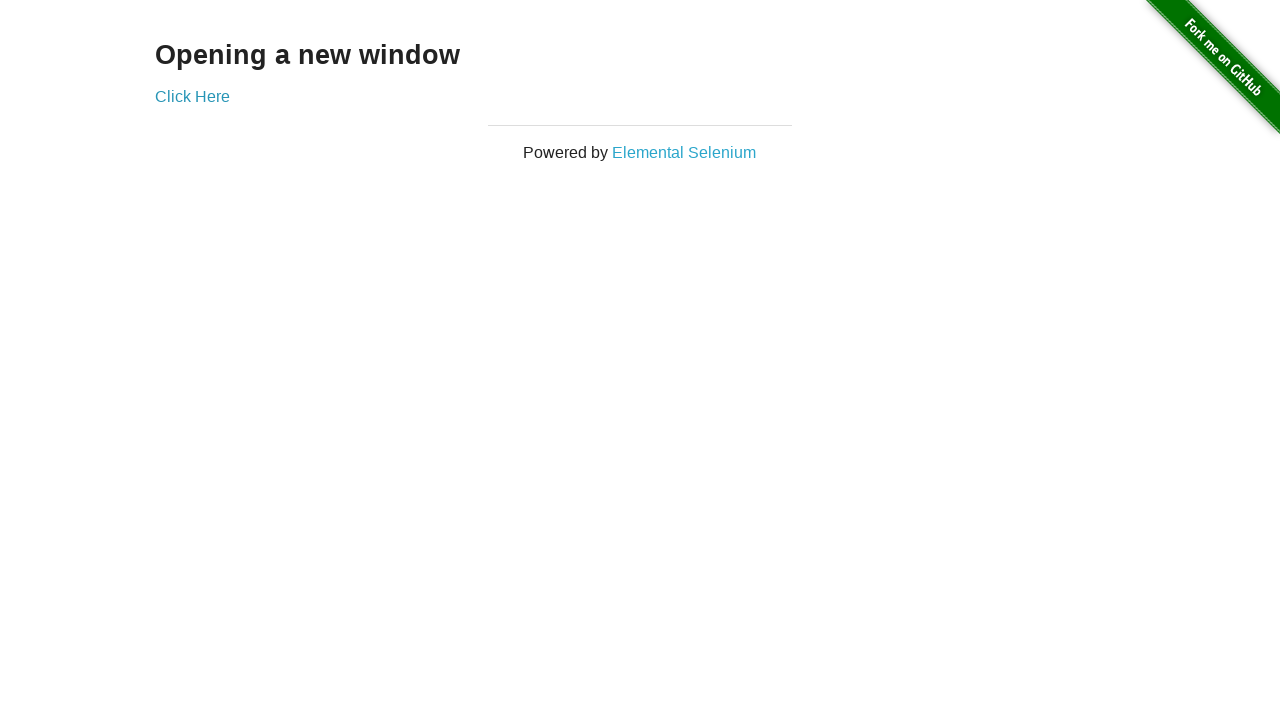

Waited for h3 element in new window
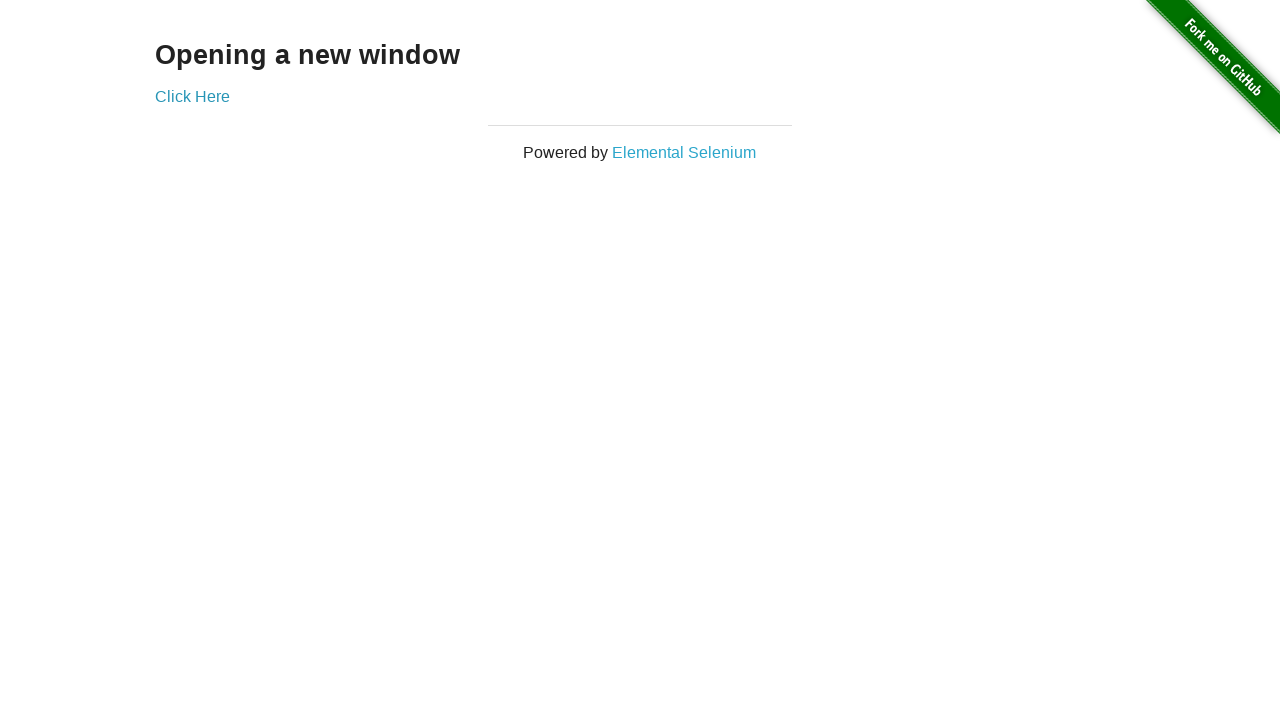

Verified 'New Window' text in h3 heading
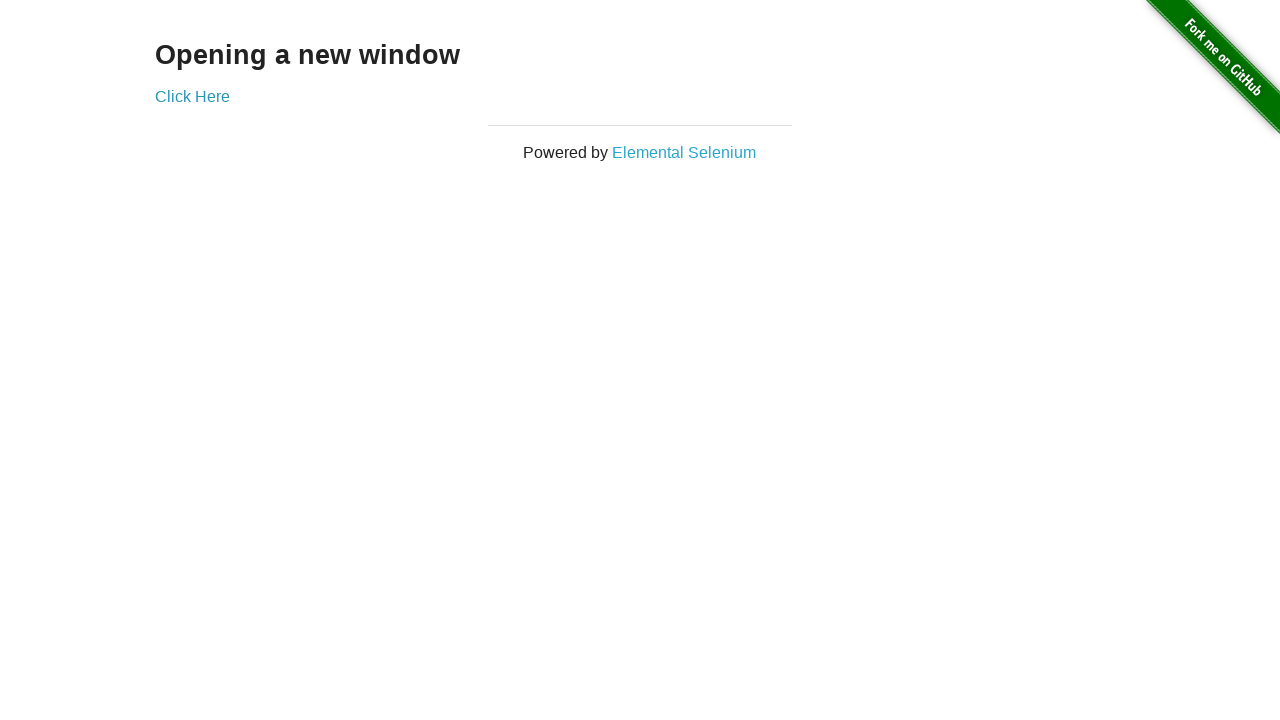

Switched back to original window
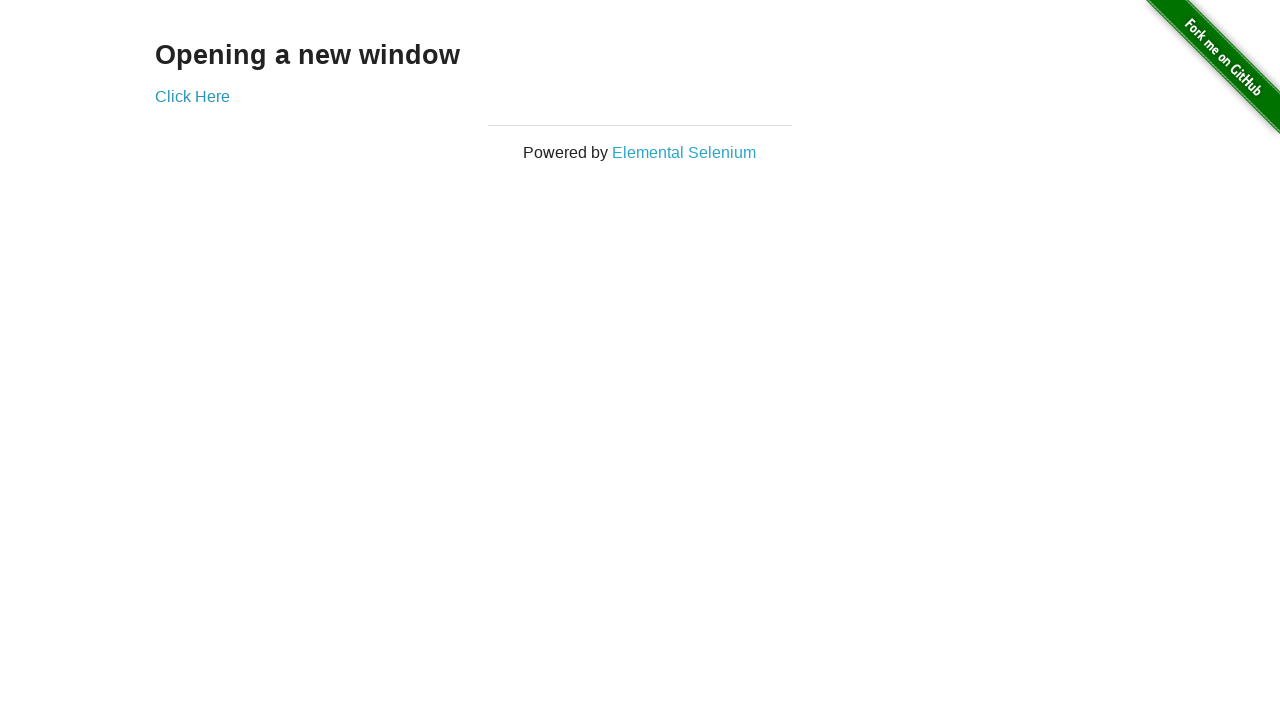

Verified 'Opening a new window' text in original window h3 heading
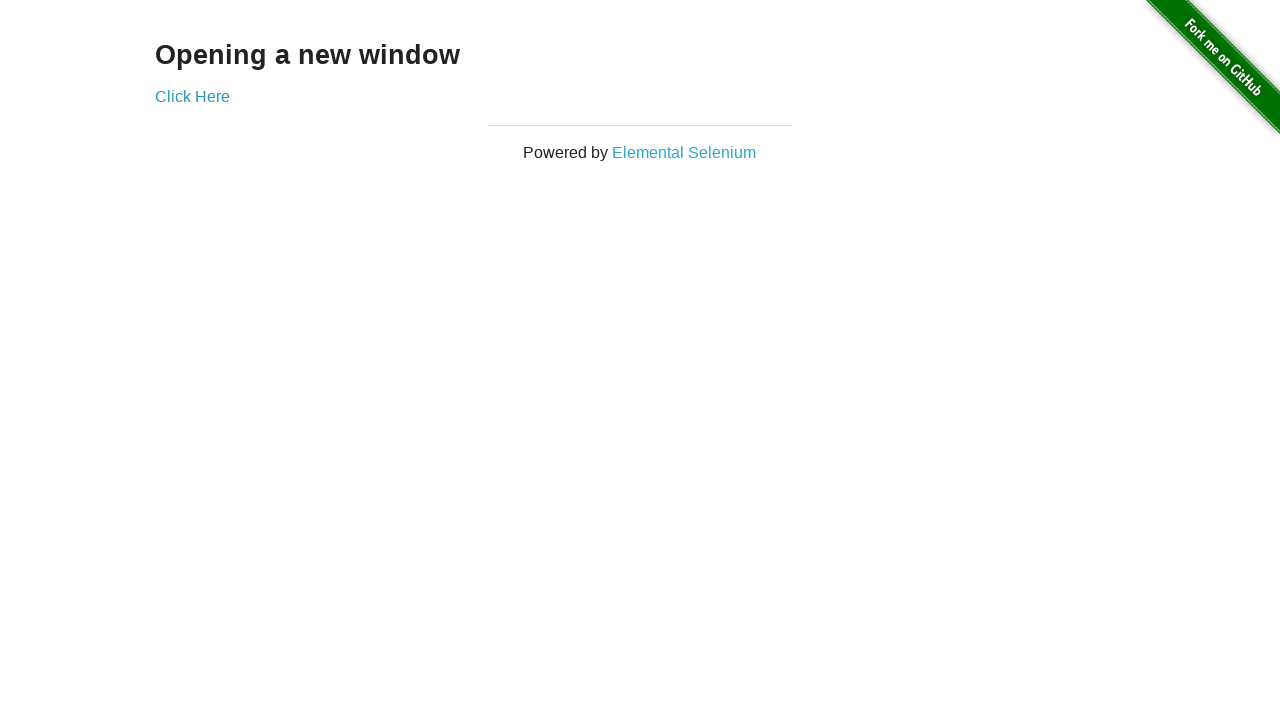

Closed the new window
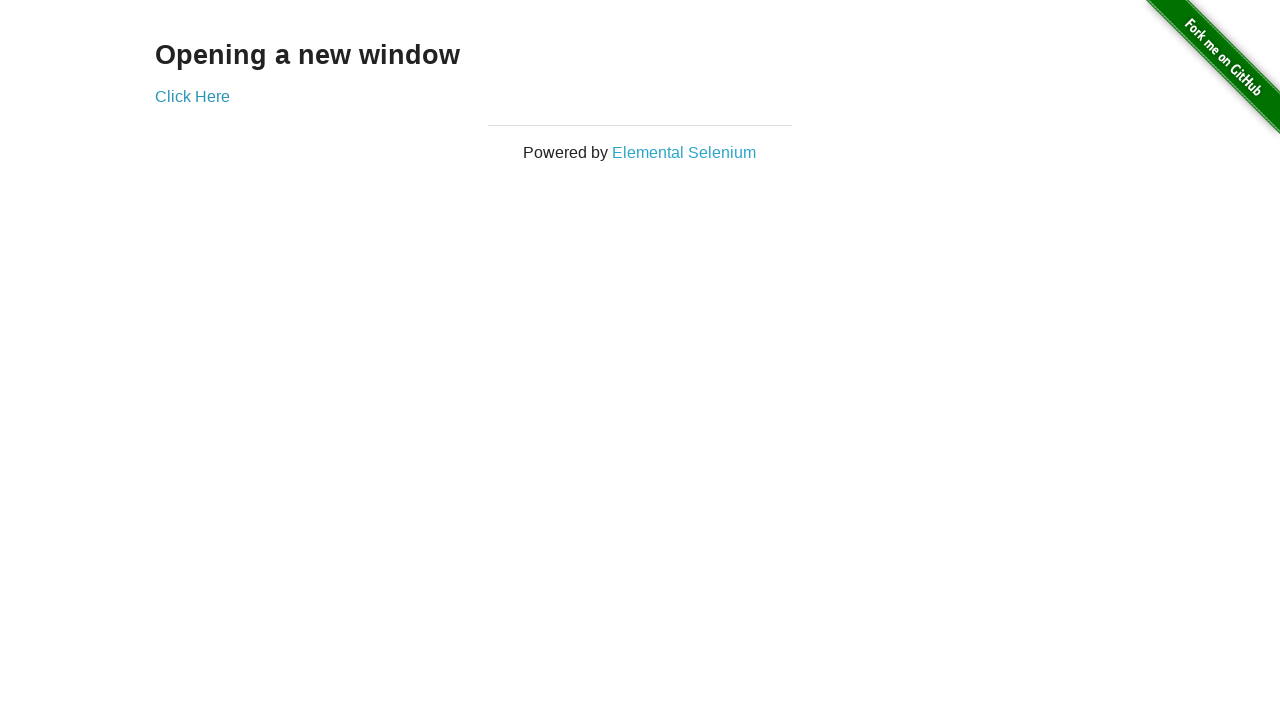

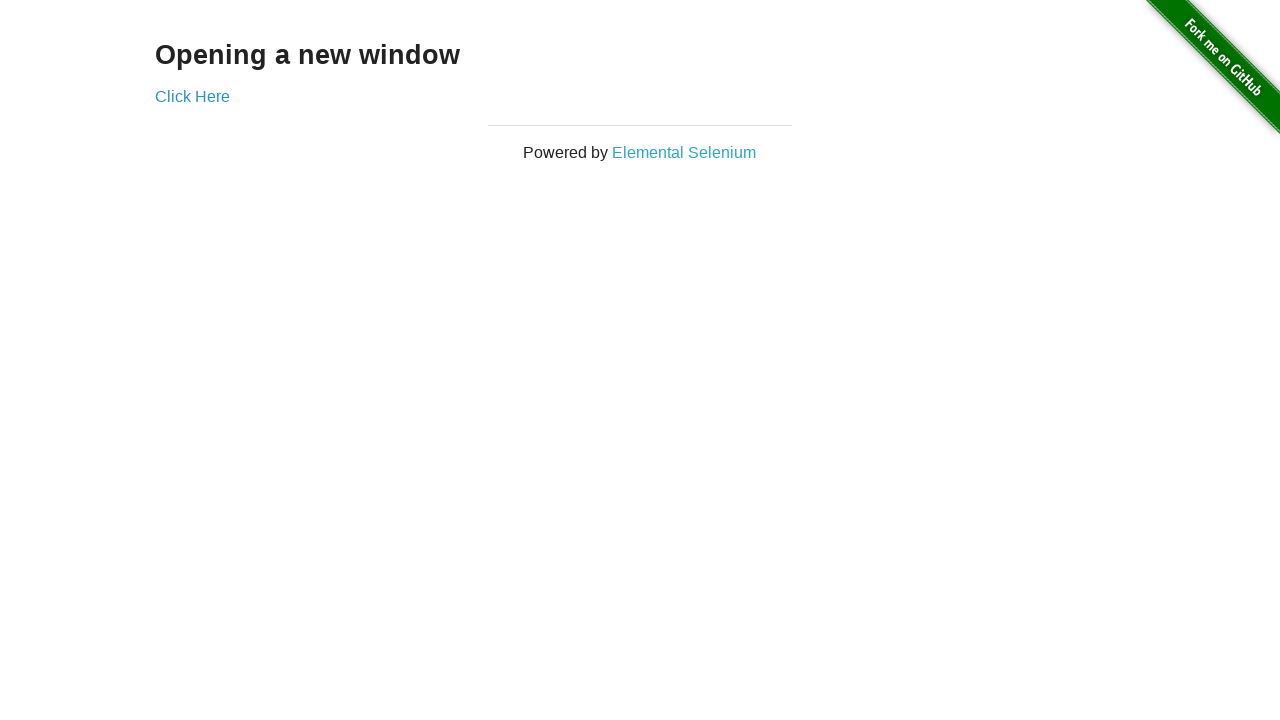